Demonstrates clicking on a form element by navigating to an inputs page and clicking on a color input field

Starting URL: https://www.selenium.dev/selenium/web/inputs.html

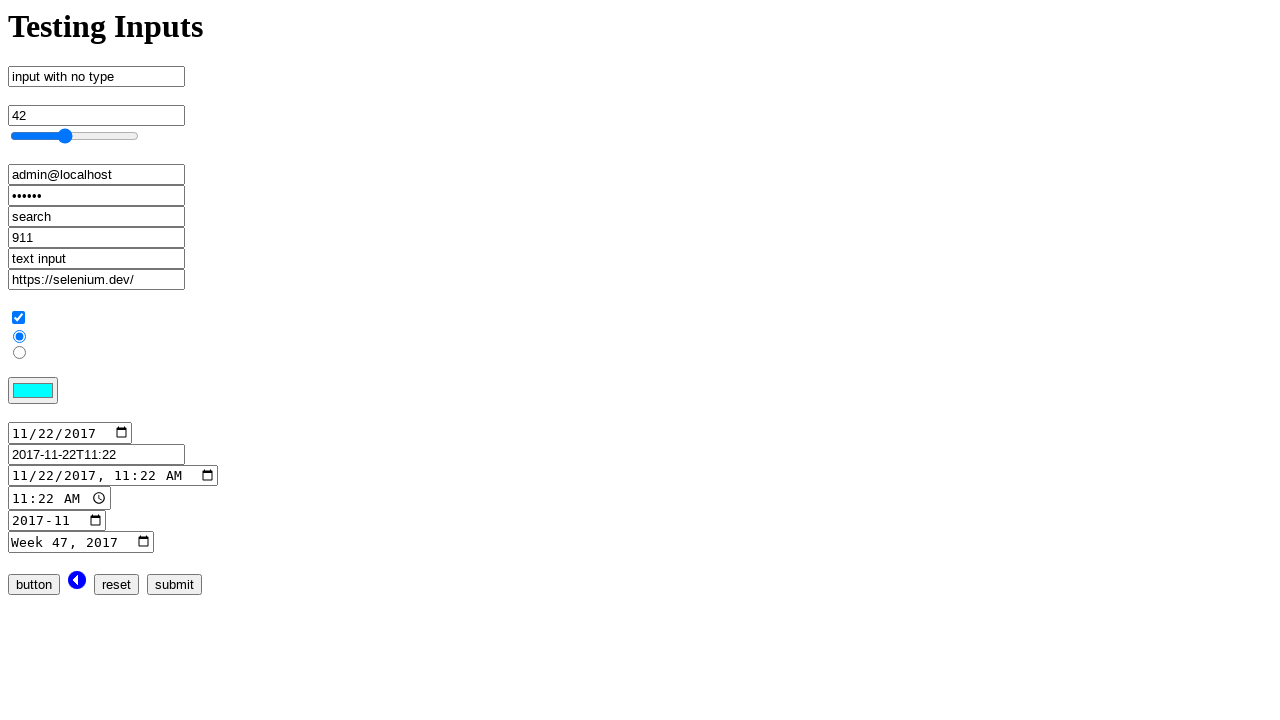

Clicked on the color input field at (33, 391) on input[name='color_input']
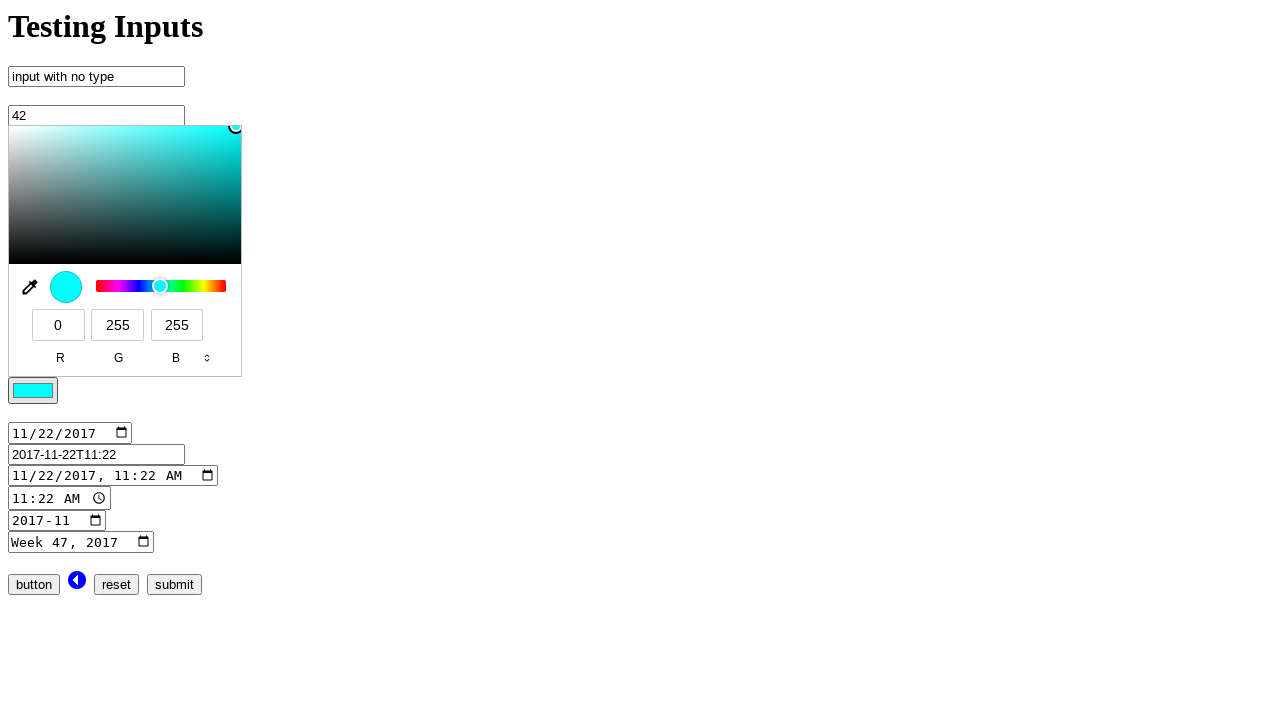

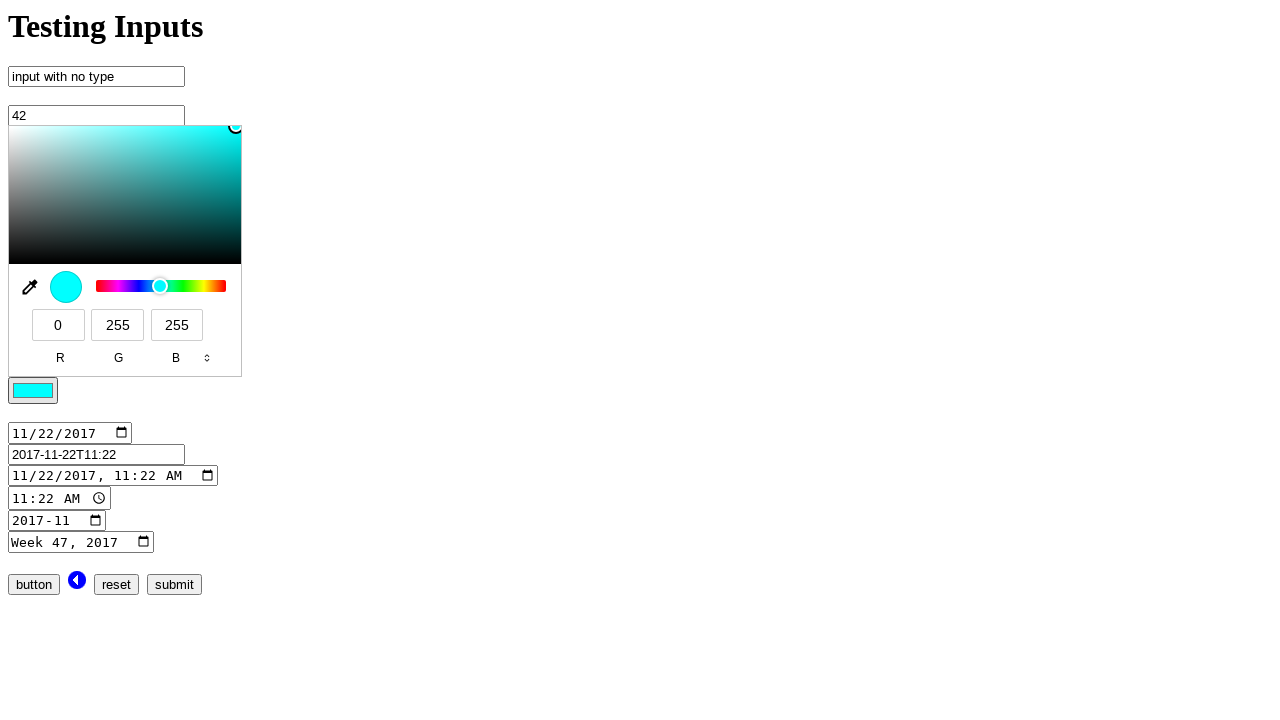